Tests alert confirmation functionality by entering a name, triggering a confirmation alert, and accepting it

Starting URL: https://rahulshettyacademy.com/AutomationPractice/

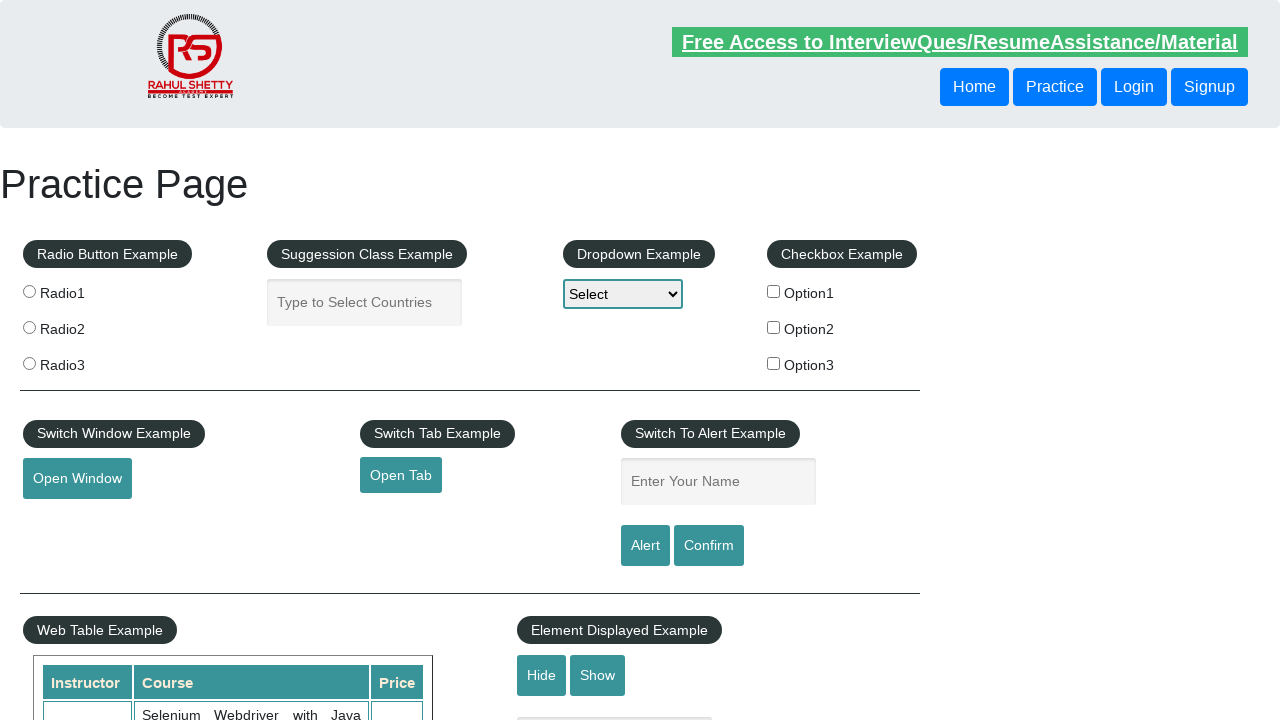

Set up dialog handler to accept confirmation alerts
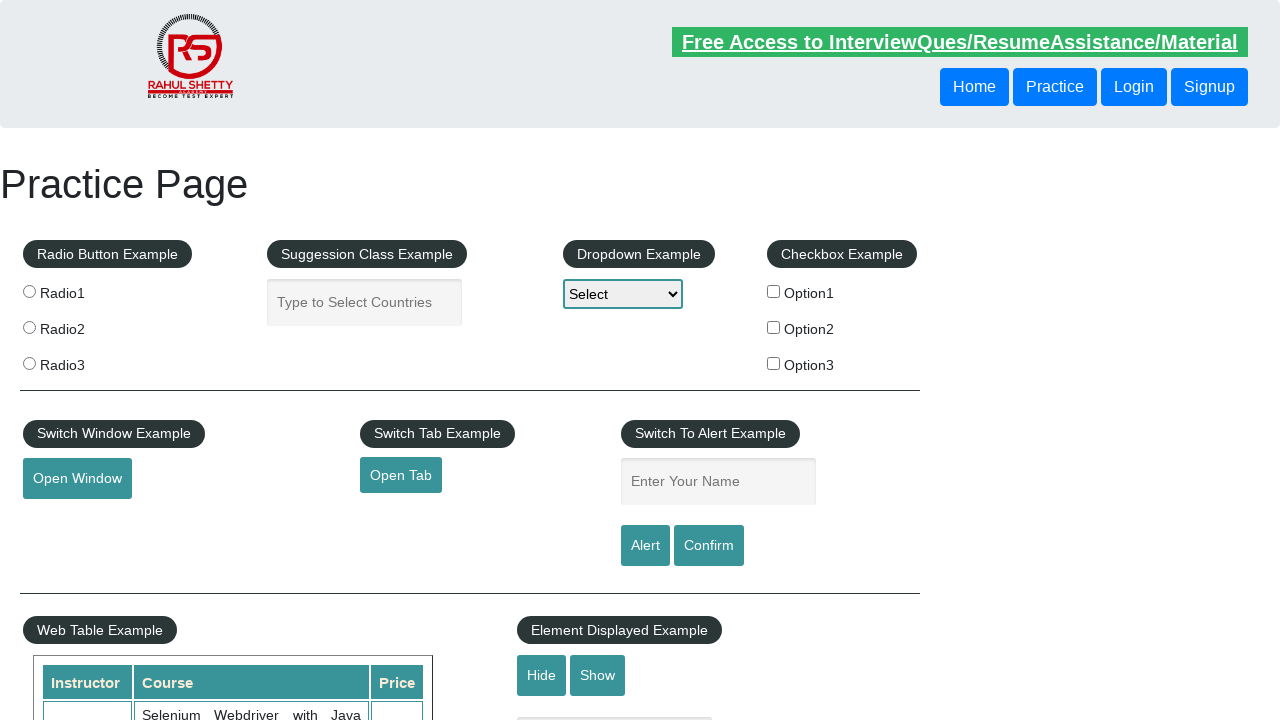

Entered name 'haci murat' in the name input field on #name
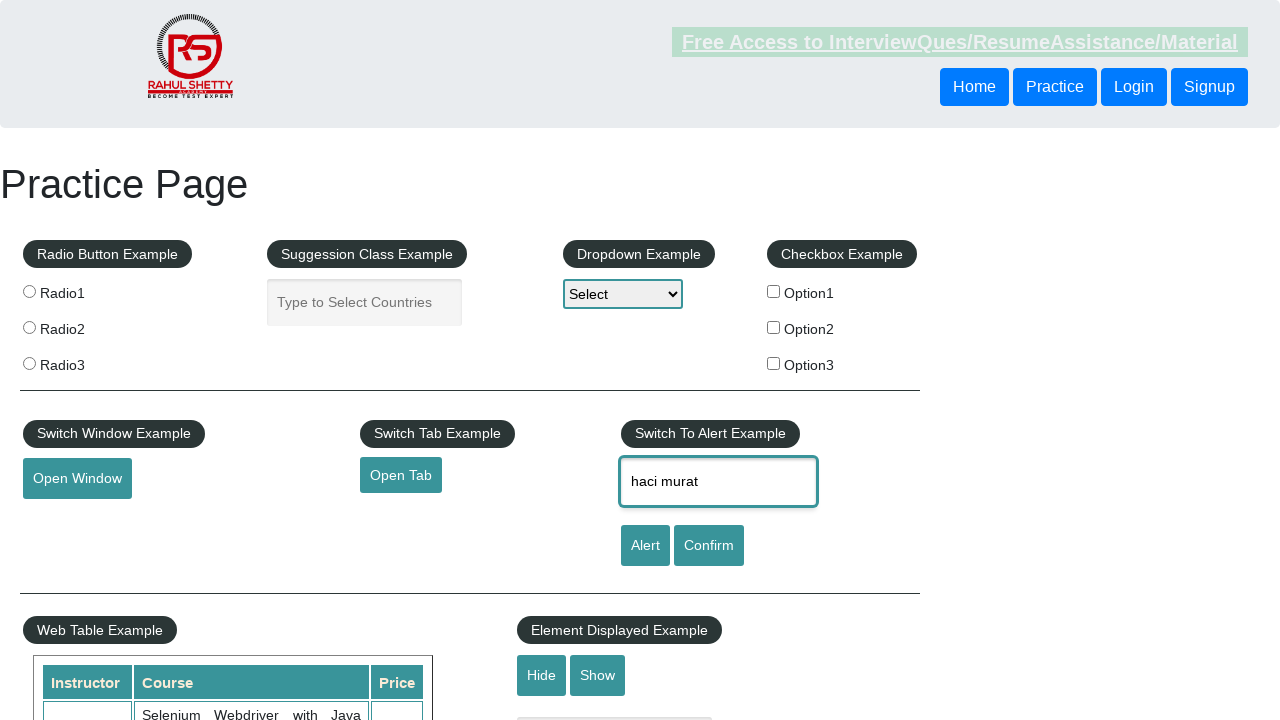

Clicked confirm button to trigger confirmation alert at (709, 546) on #confirmbtn
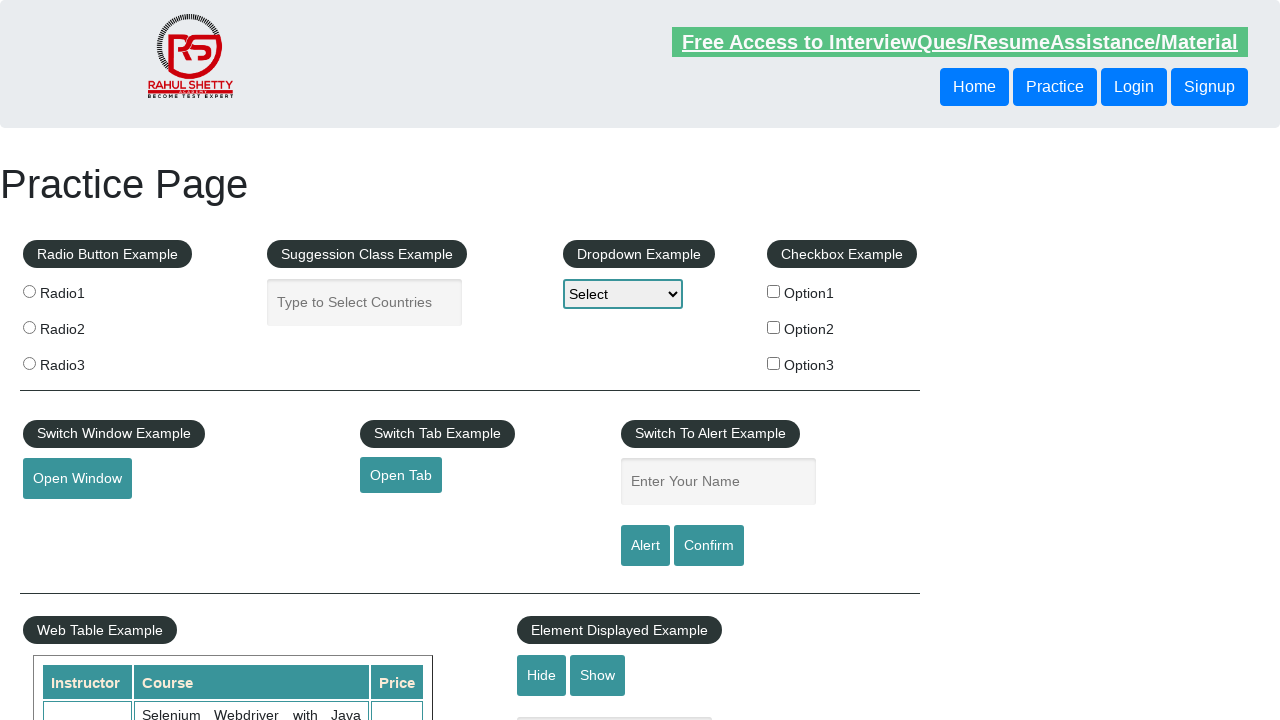

Alert text verification passed - correct confirmation message displayed
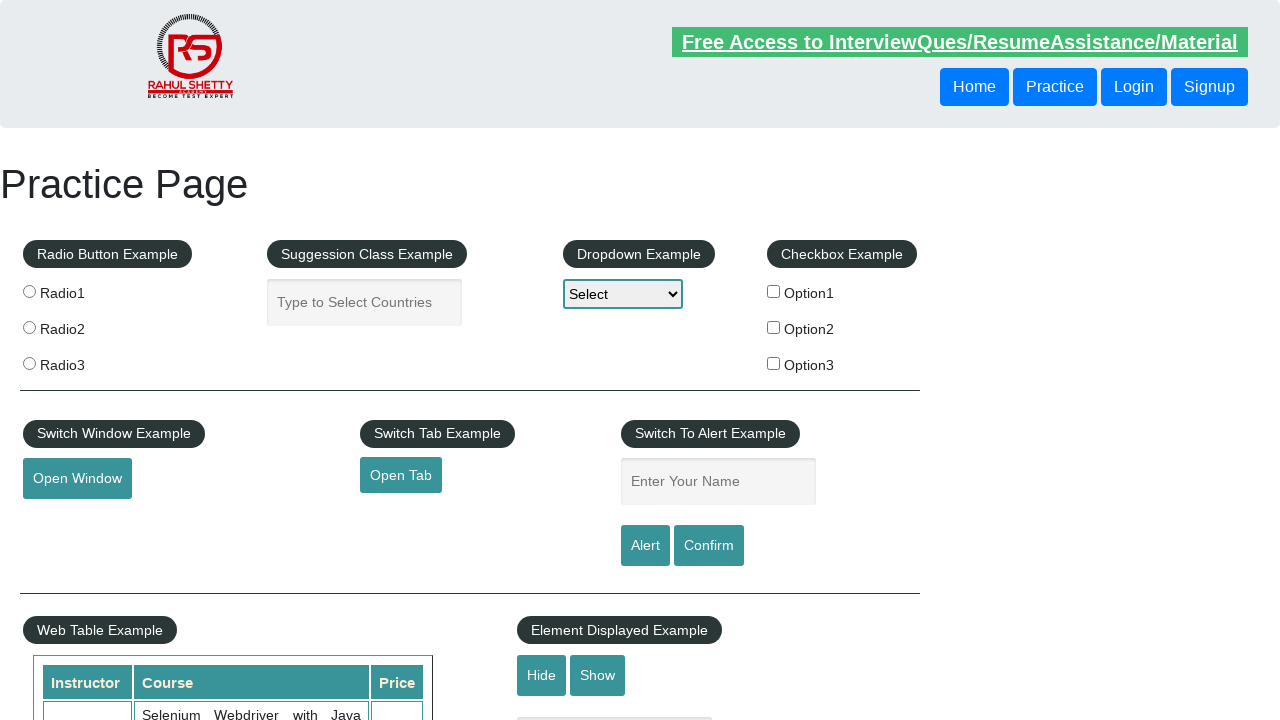

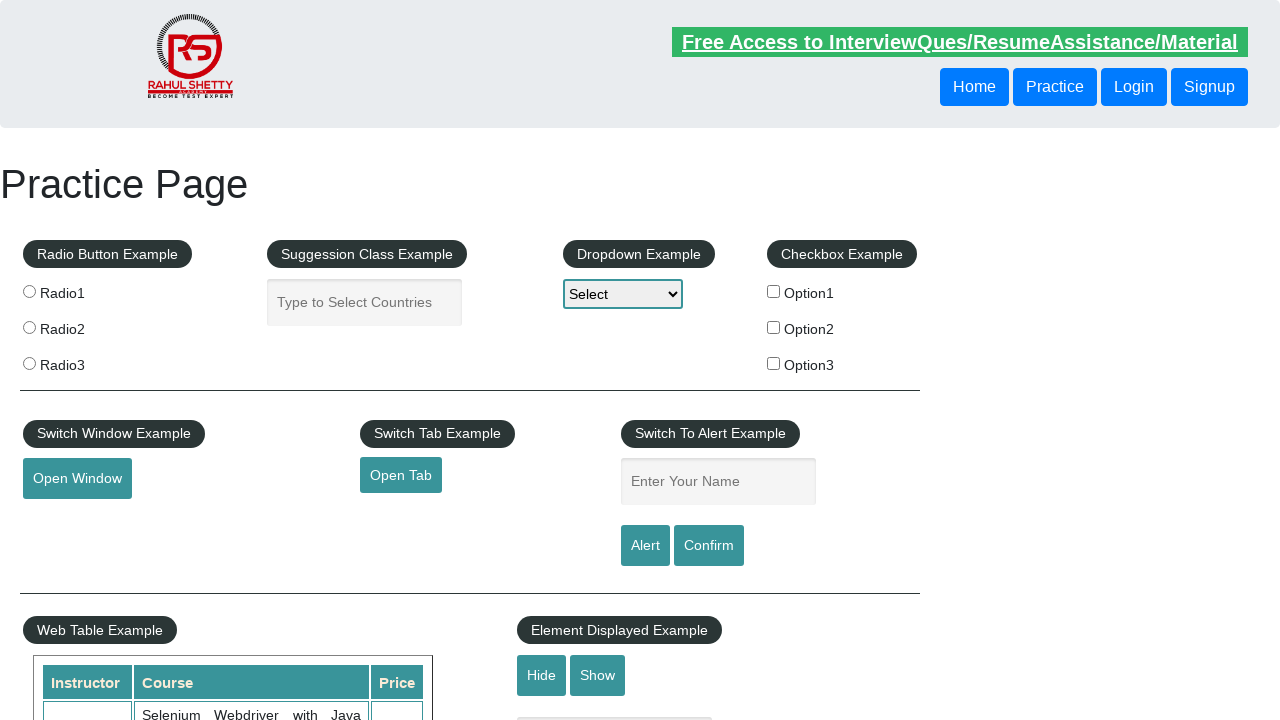